Tests the web calculator by performing a calculation (2 + 1 + 3 = 6) using button clicks on the calculator interface

Starting URL: http://web2.0calc.com/

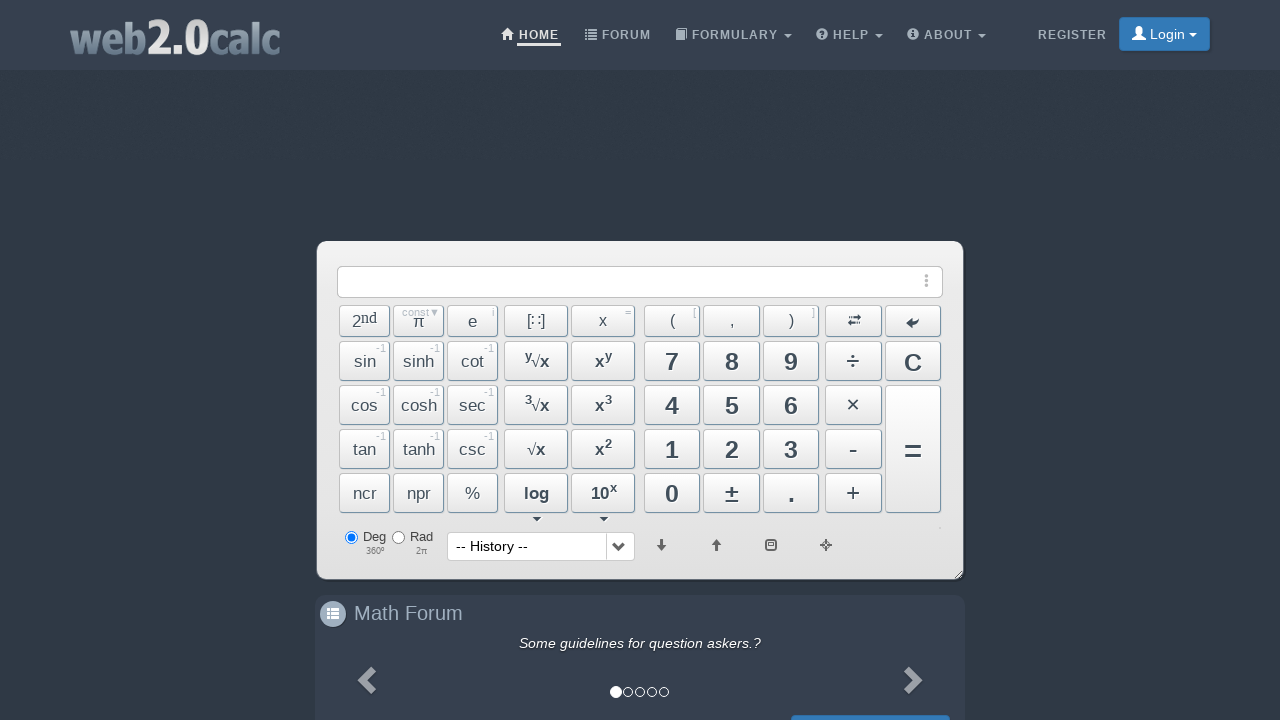

Clicked button '2' on calculator at (732, 449) on #Btn2
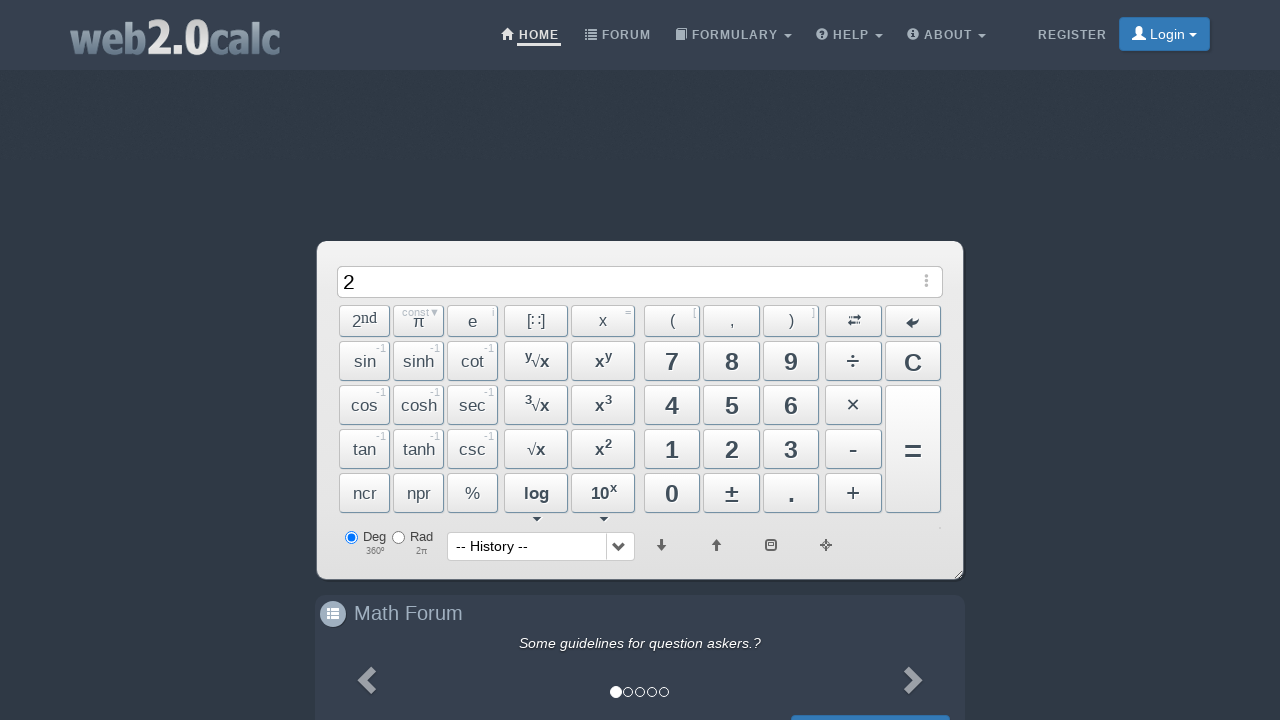

Clicked '+' button on calculator at (853, 493) on #BtnPlus
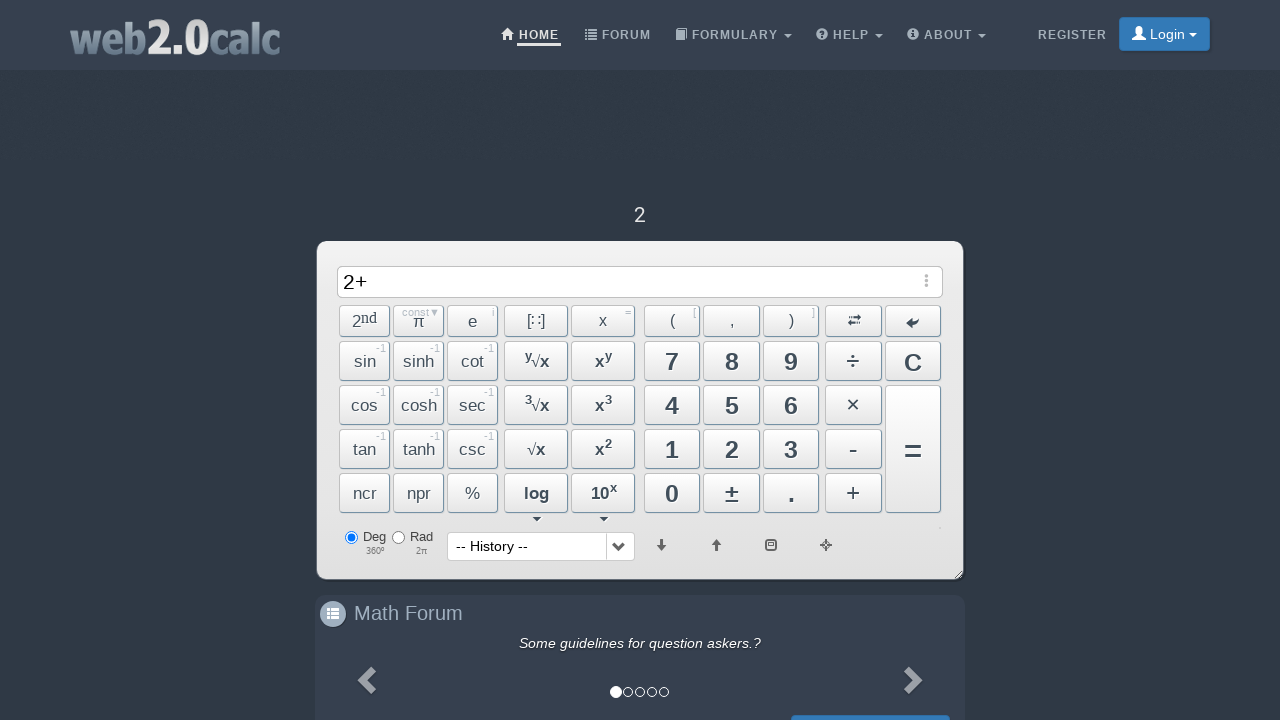

Clicked button '1' on calculator at (672, 449) on #Btn1
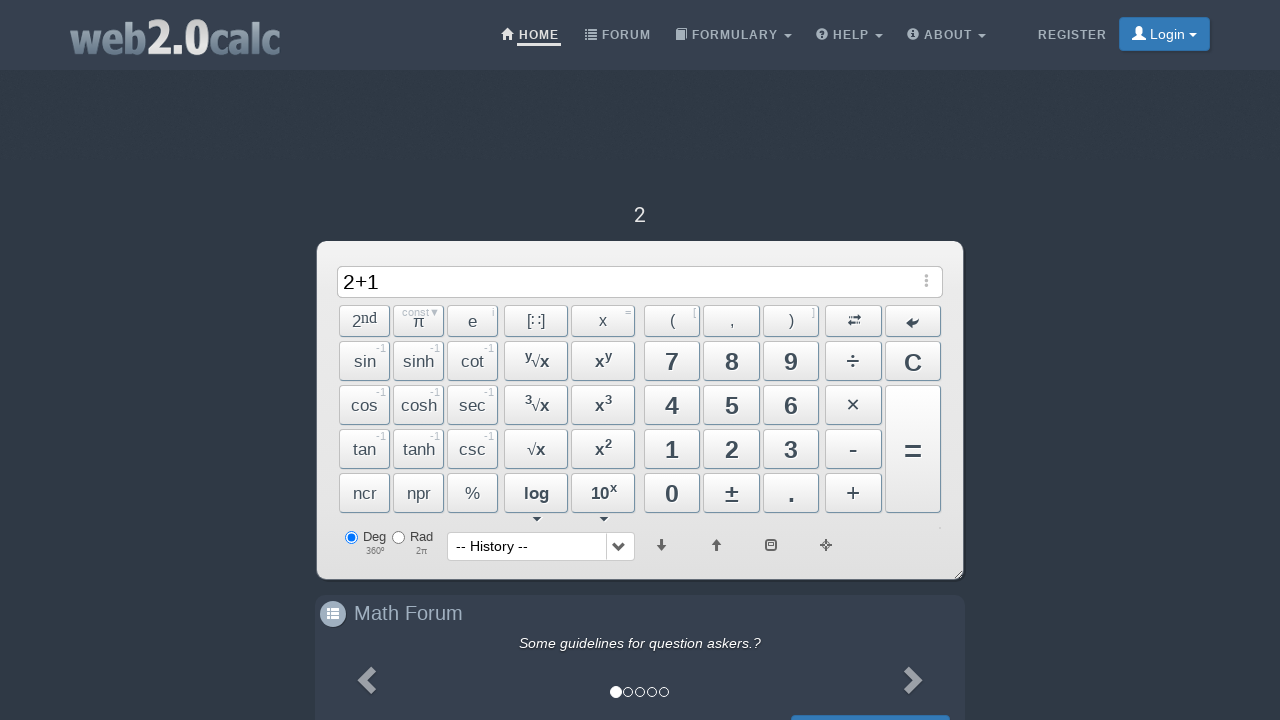

Clicked '+' button on calculator at (853, 493) on #BtnPlus
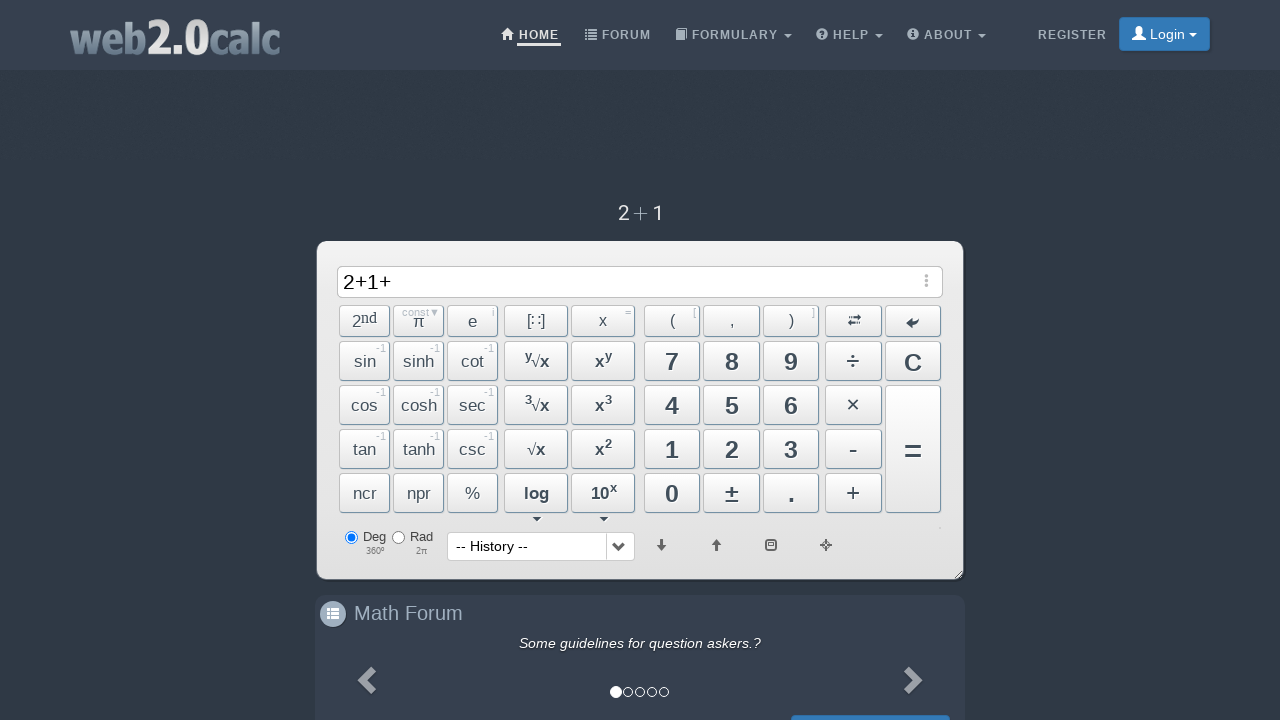

Clicked button '3' on calculator at (791, 449) on #Btn3
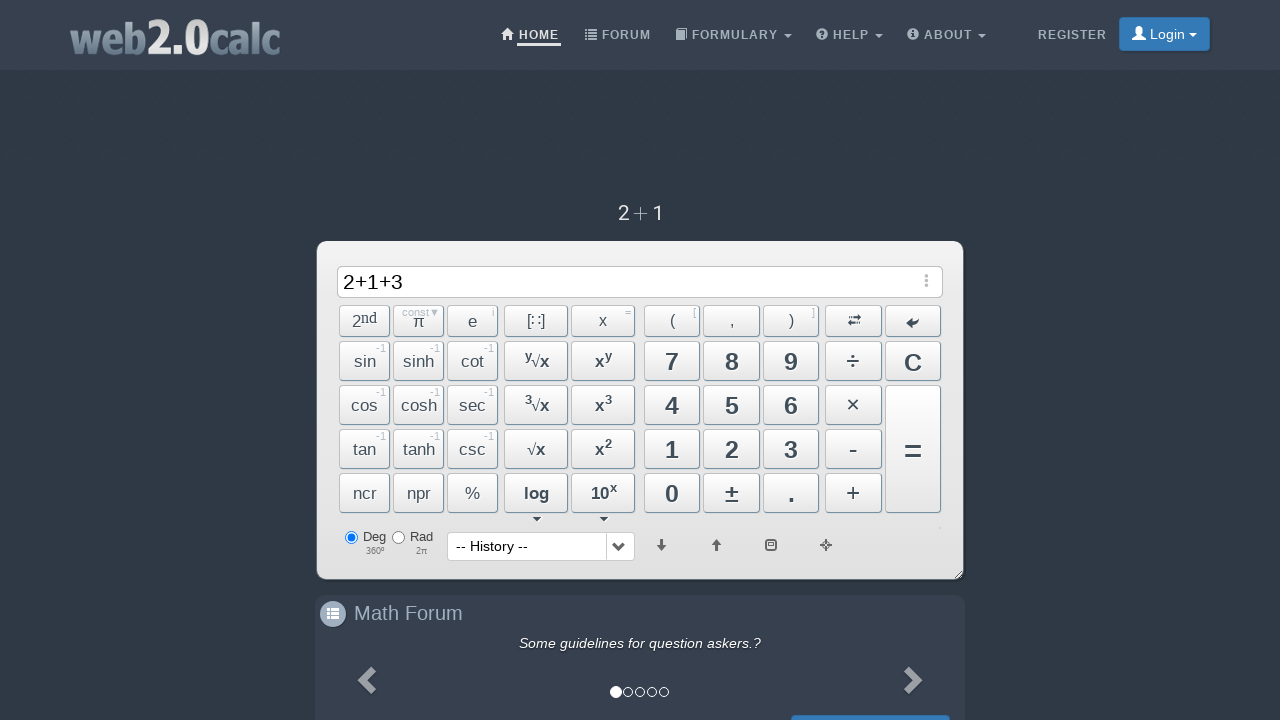

Clicked equals button to calculate result (2 + 1 + 3 = 6) at (913, 449) on #BtnCalc
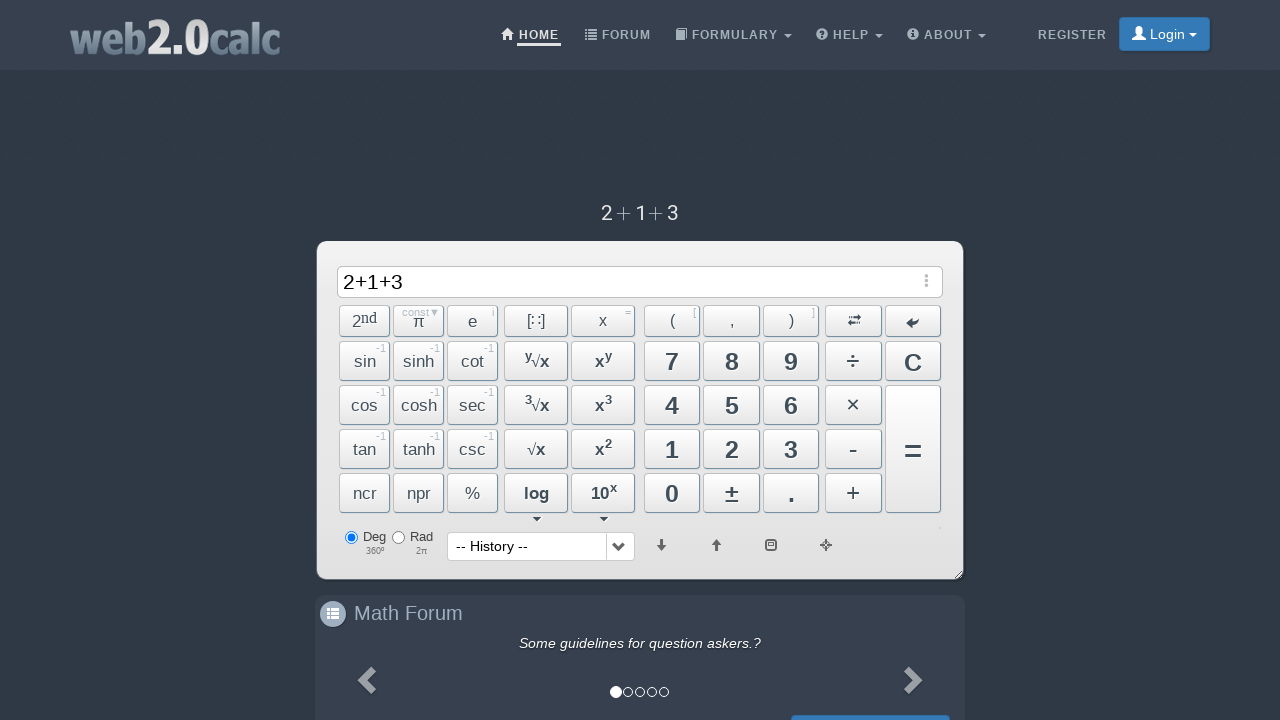

Waited for calculator result to be displayed in input field
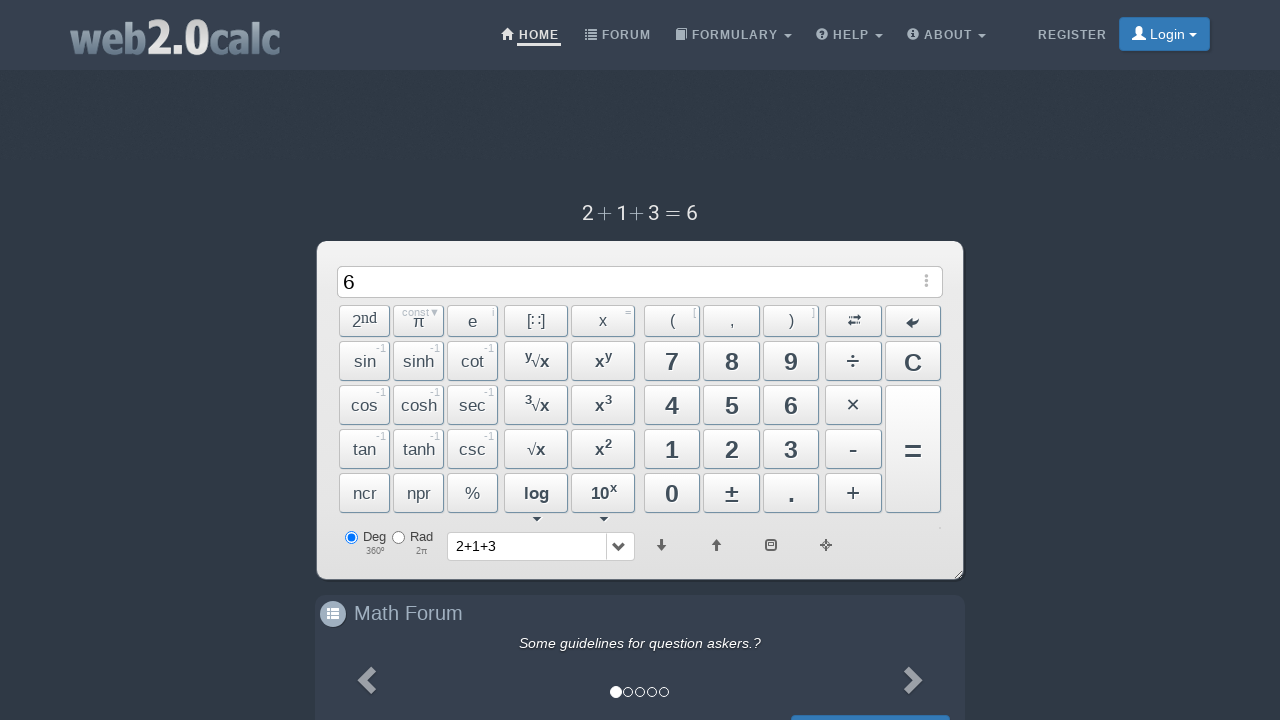

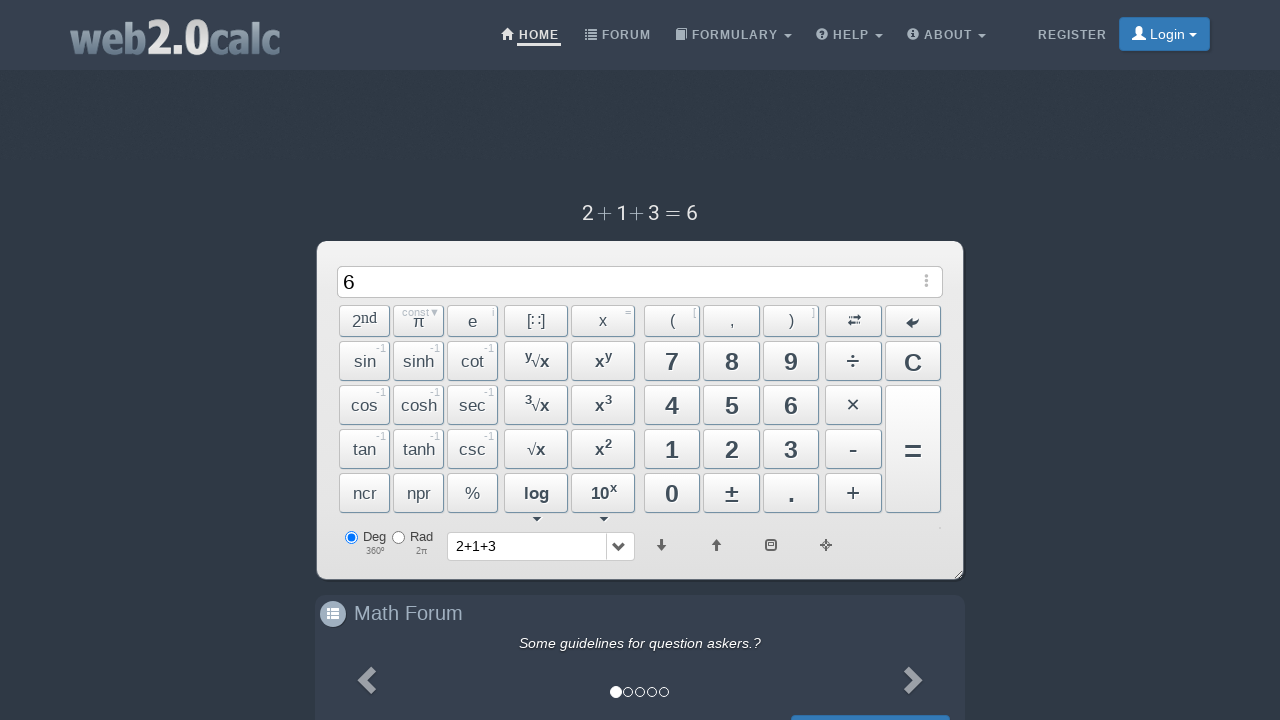